Tests drag and drop functionality using mouse actions (hover, mouse down, mouse up) to drag a photo to the trash container within an iframe

Starting URL: https://www.globalsqa.com/demo-site/draganddrop/

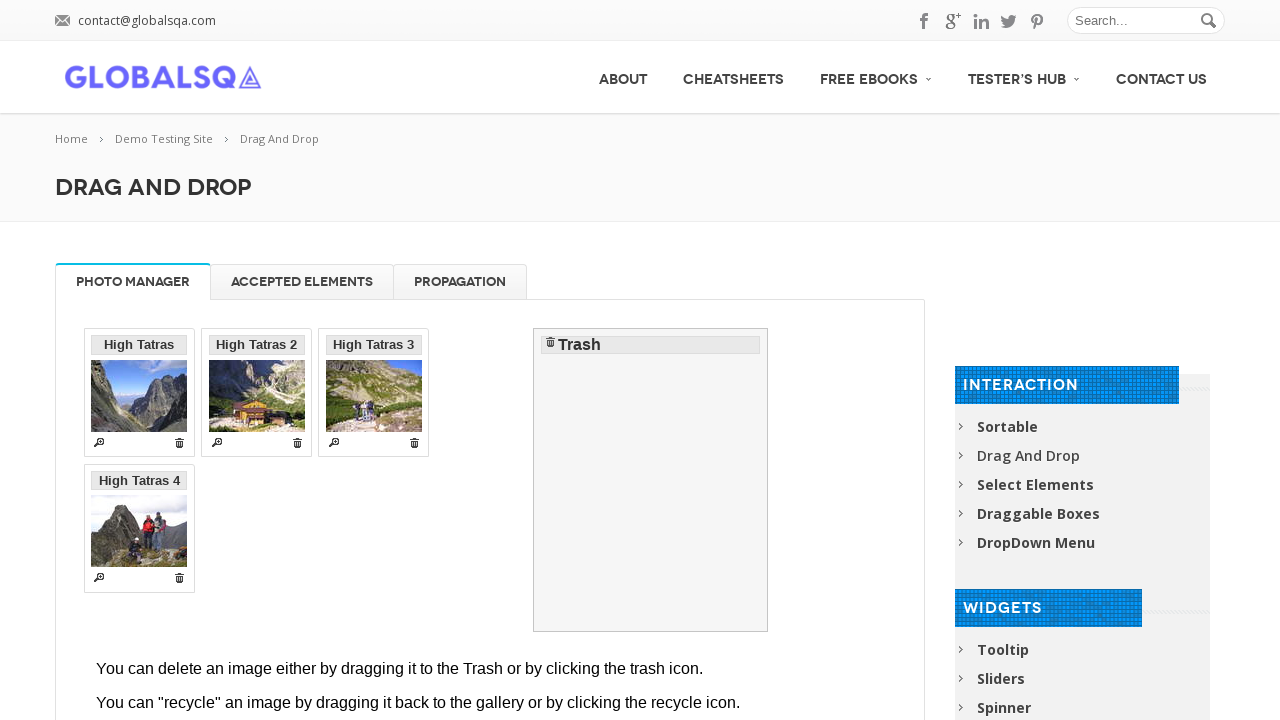

Waited for Photo Manager tab to be visible
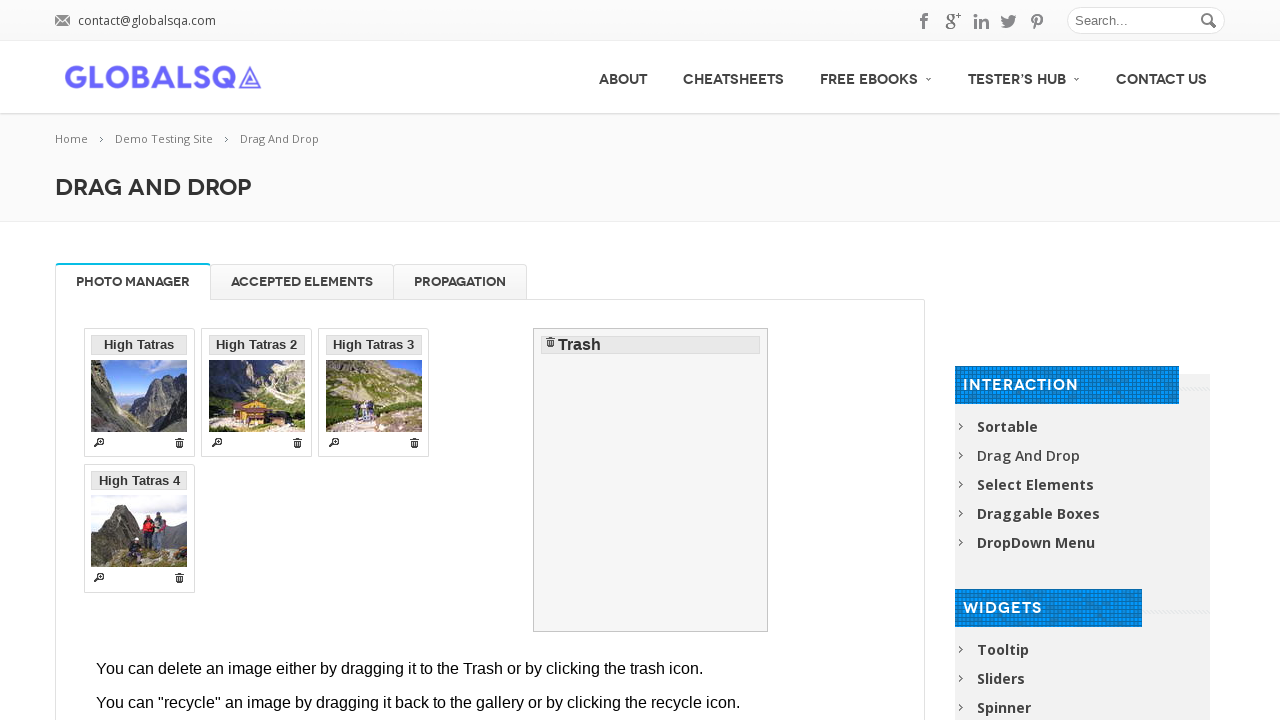

Located Photo Manager iframe
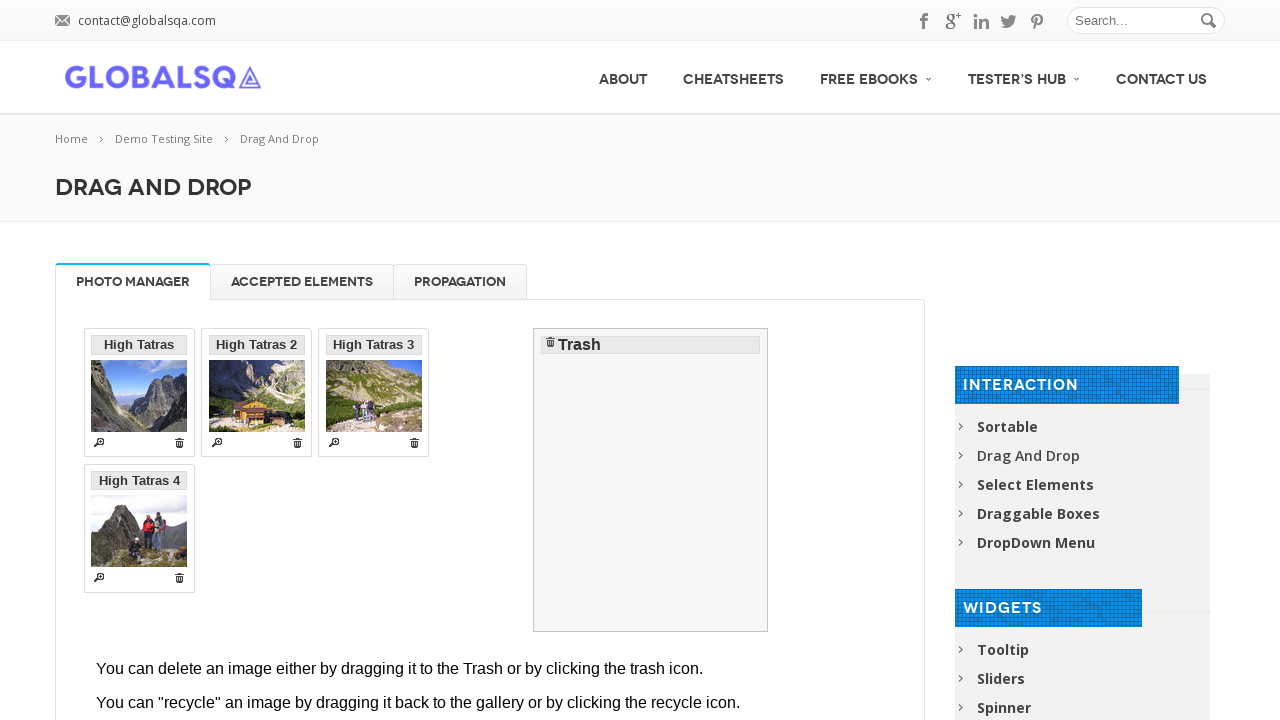

Hovered over High Tatras 2 photo at (257, 345) on [rel-title="Photo Manager"] iframe >> internal:control=enter-frame >> h5:has-tex
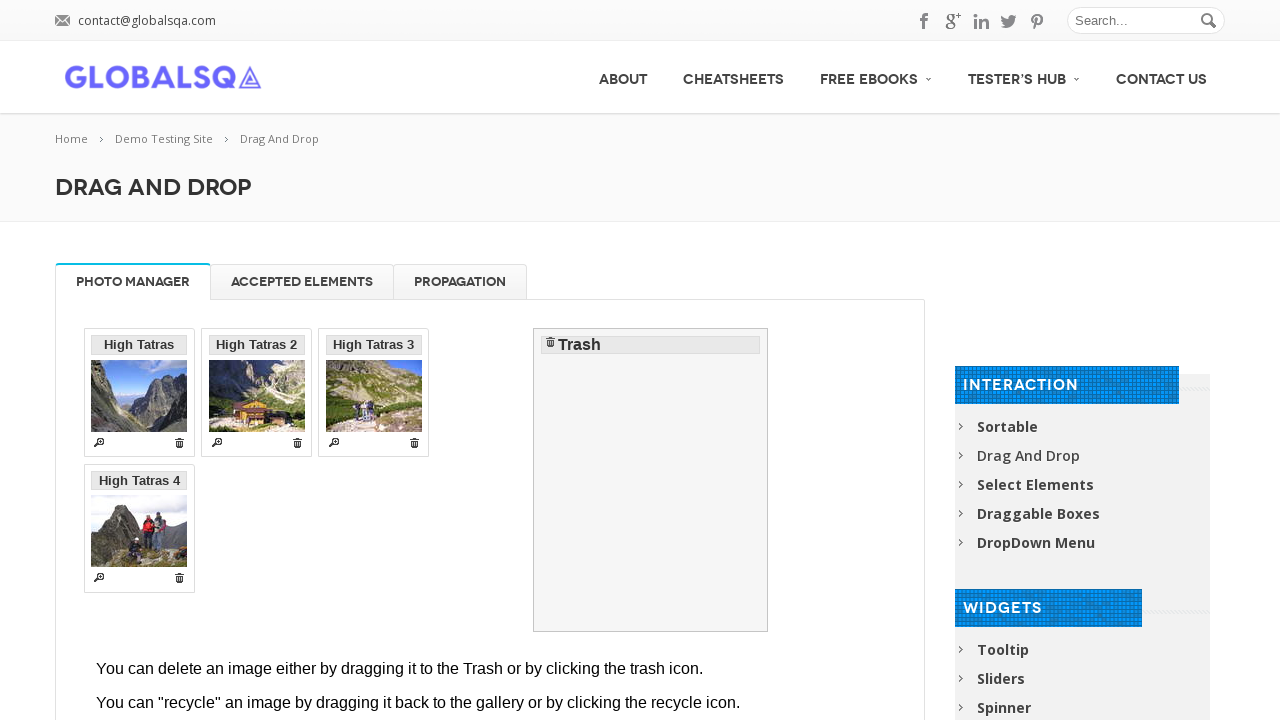

Pressed mouse button down to initiate drag at (257, 345)
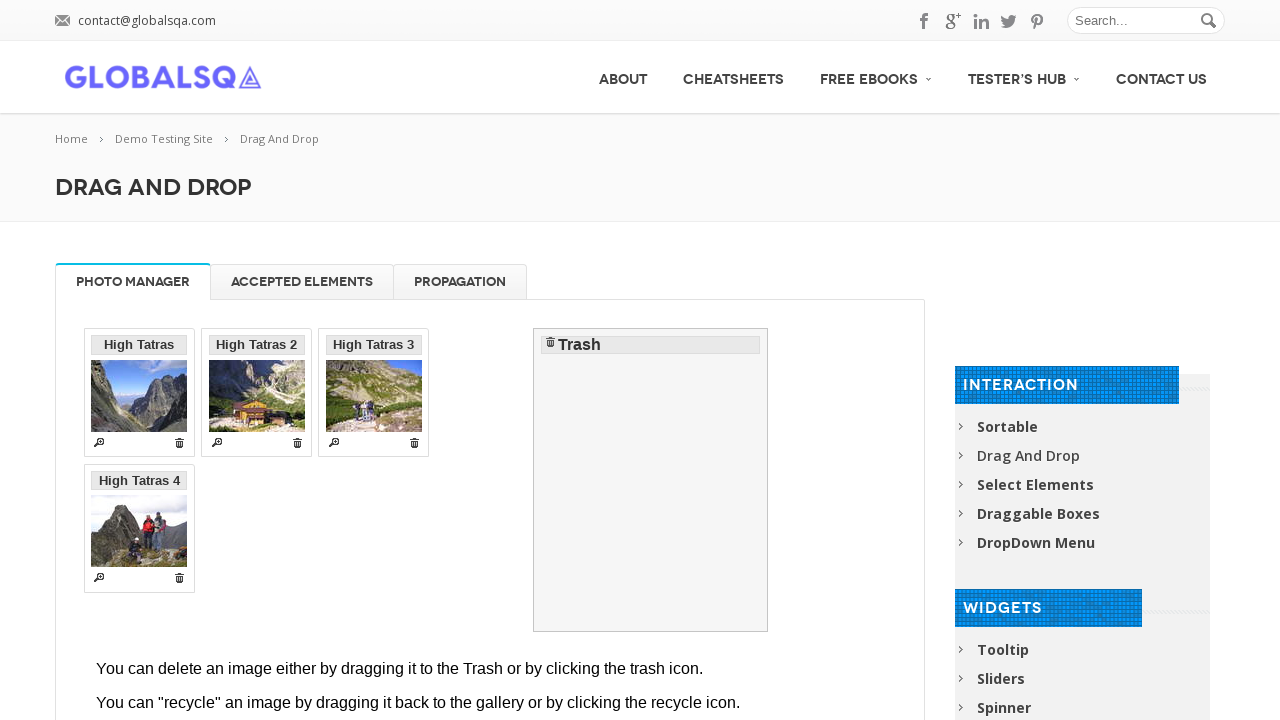

Hovered over trash container while dragging at (651, 480) on [rel-title="Photo Manager"] iframe >> internal:control=enter-frame >> #trash
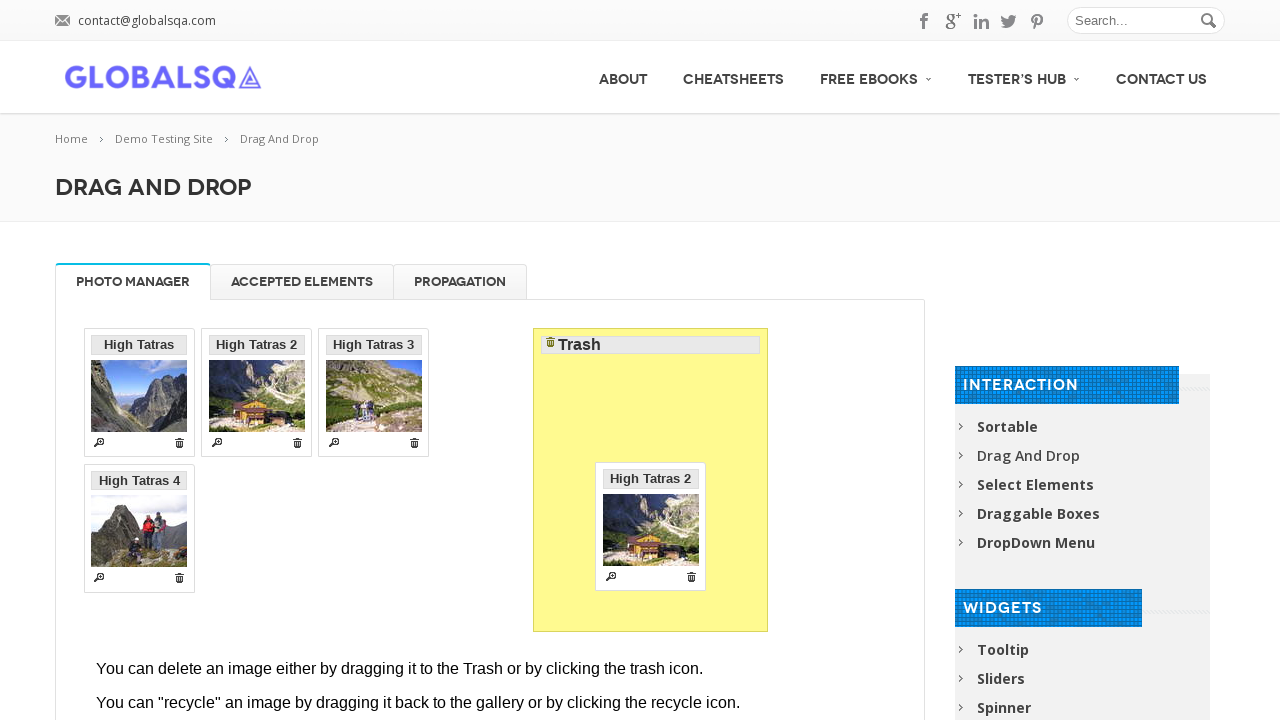

Released mouse button to complete drag and drop at (651, 480)
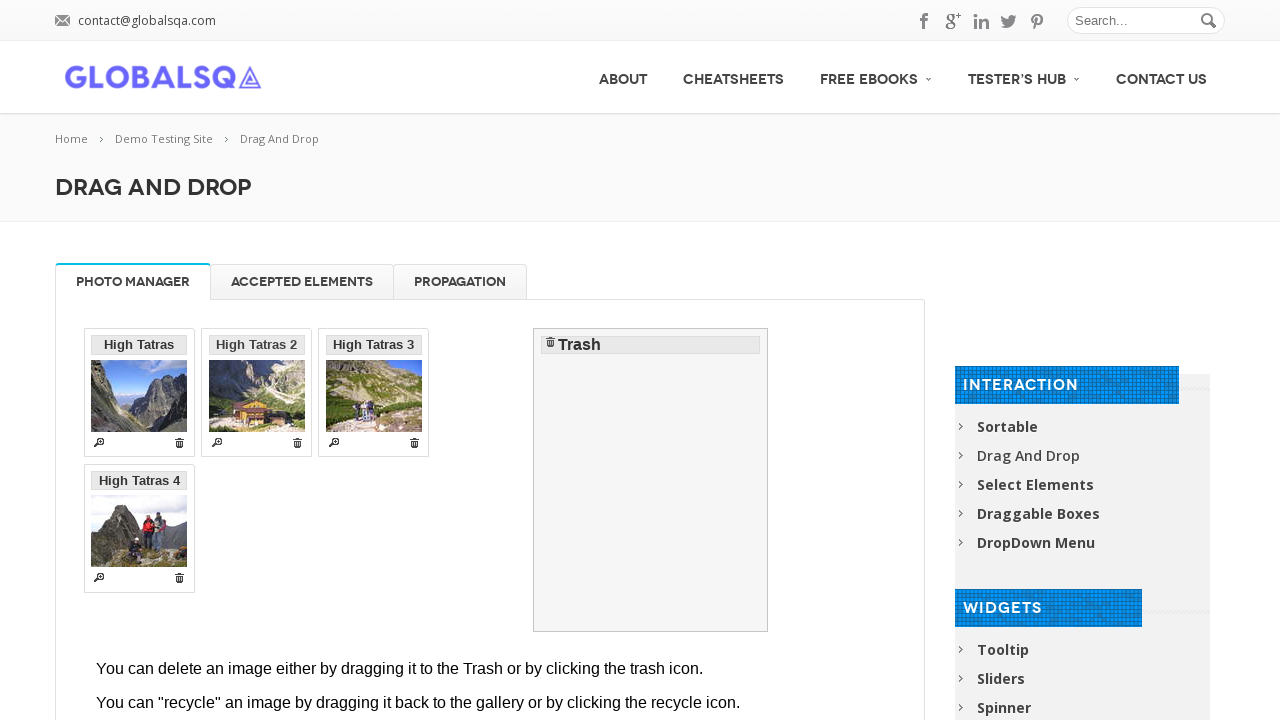

Verified High Tatras 2 photo is now in trash
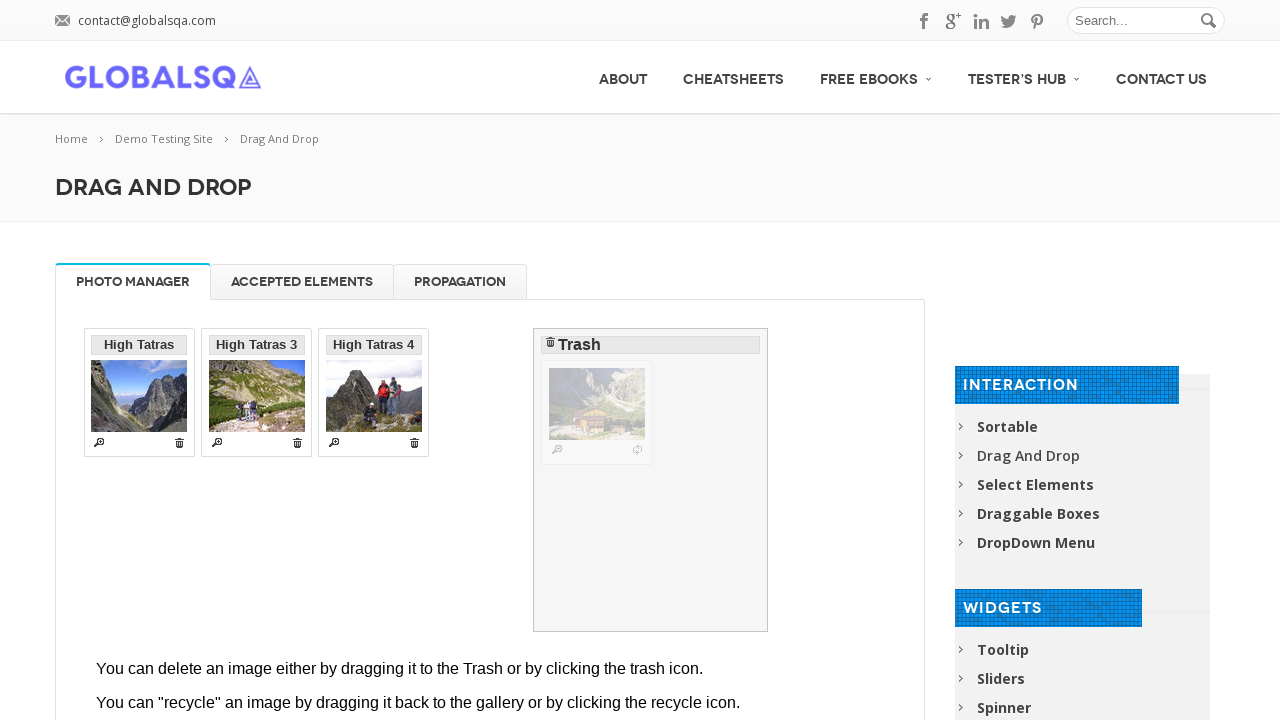

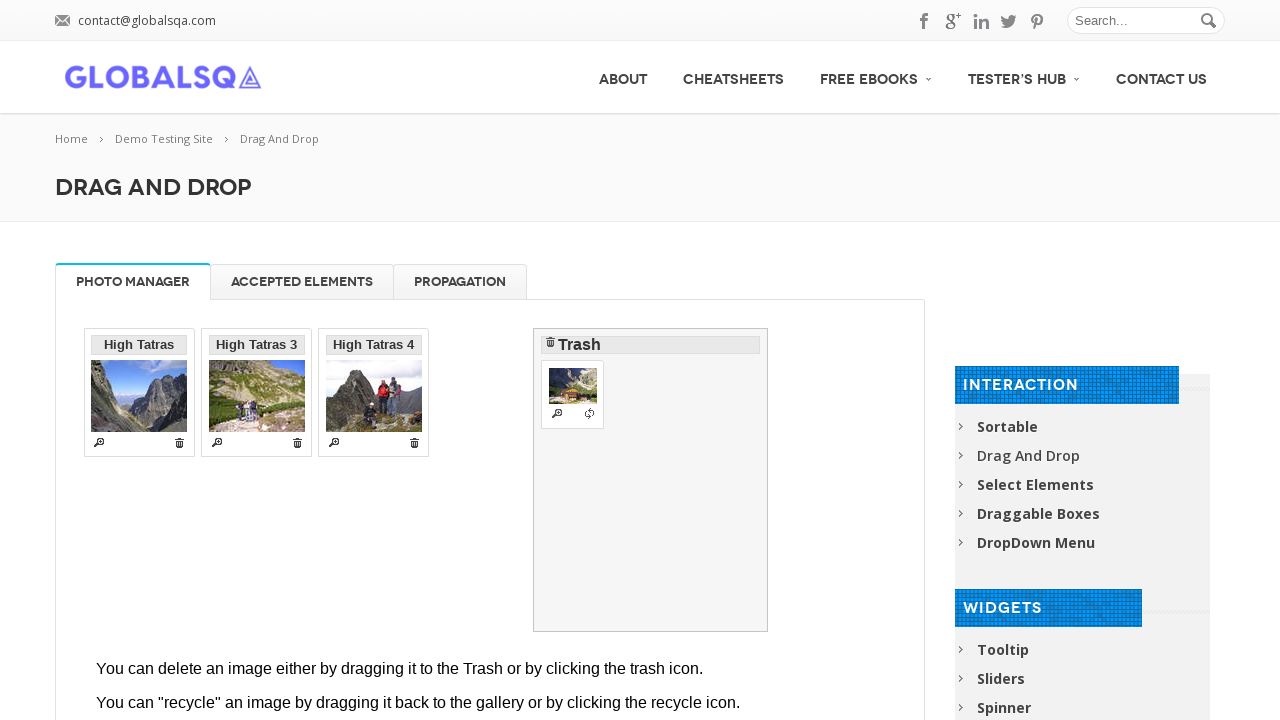